Configures a jockey search on netkeiba.com by selecting activity status checkboxes, setting results per page to 100, and submitting the search form

Starting URL: http://db.netkeiba.com/?pid=jockey_search_detail

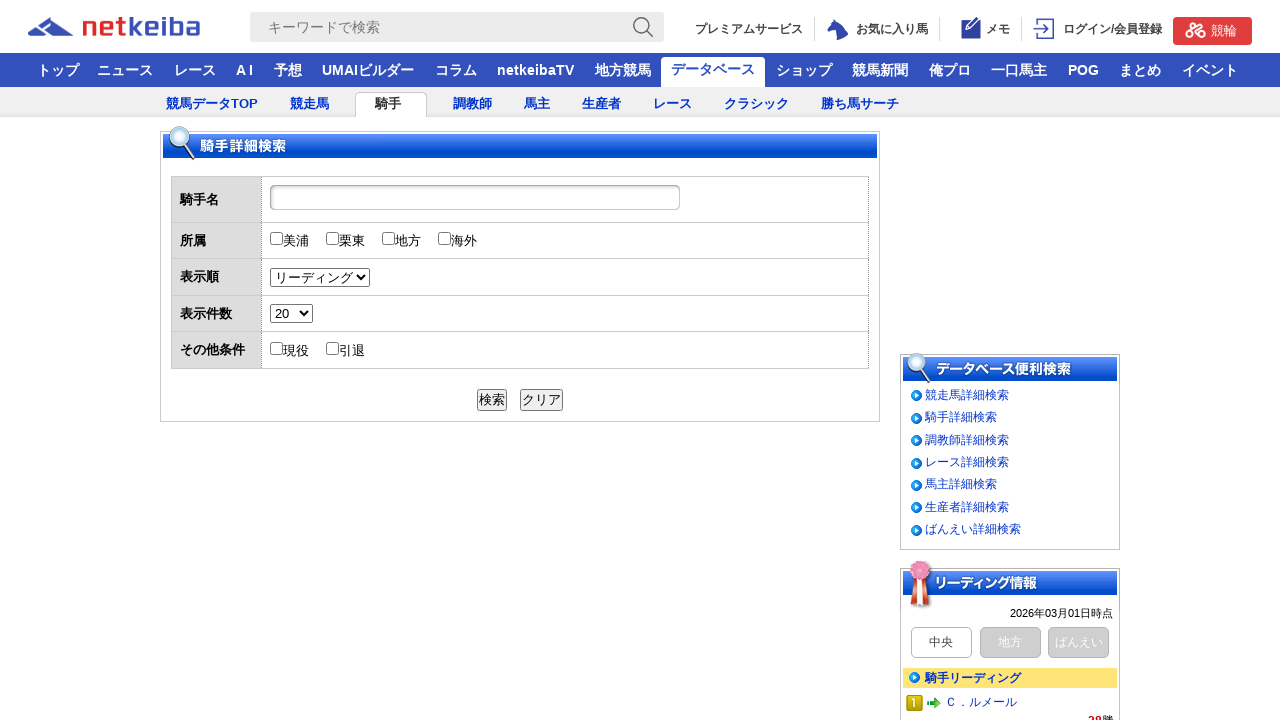

Clicked 'Active' jockey status checkbox at (276, 348) on #check_act_0
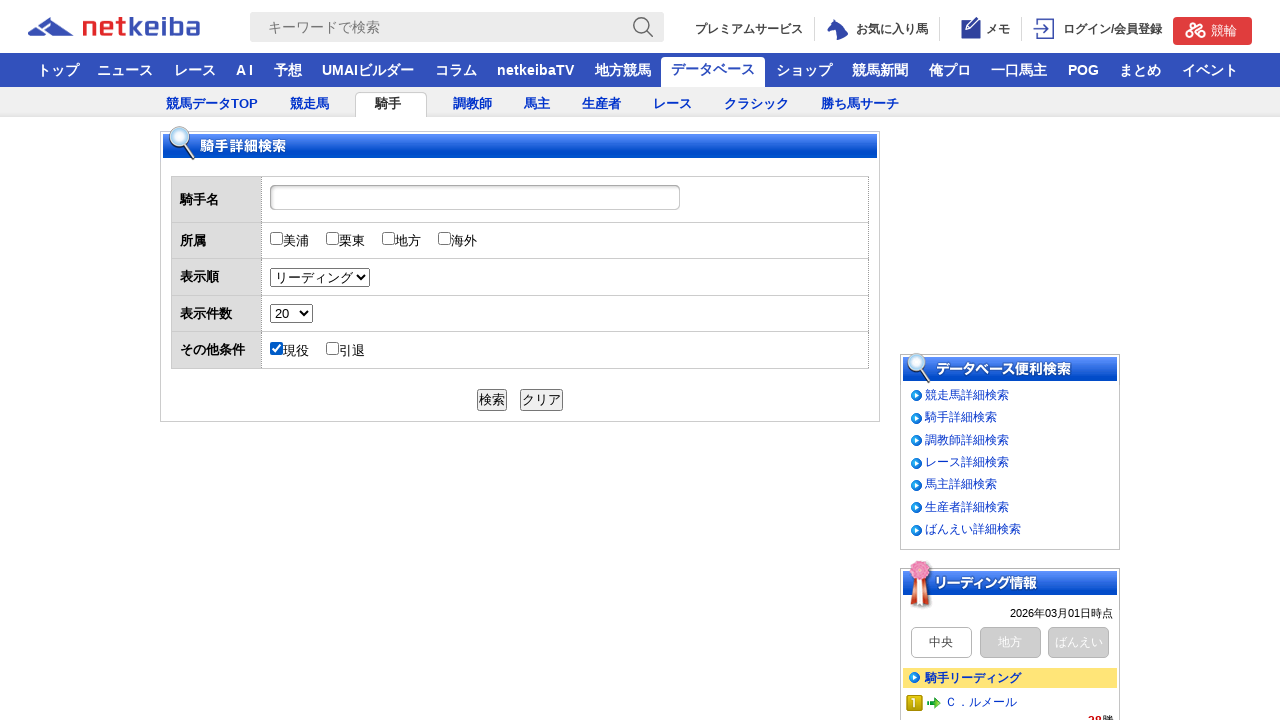

Clicked 'Retired' jockey status checkbox at (332, 348) on #check_act_1
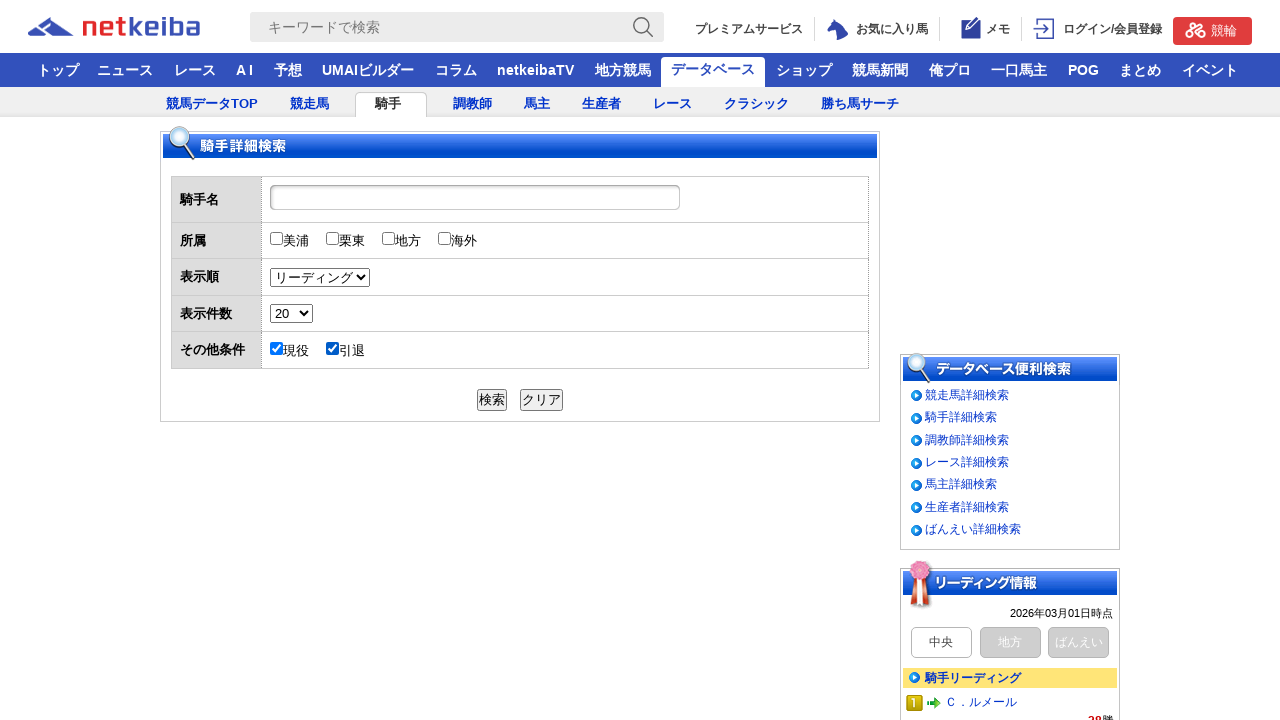

Selected 100 results per page from dropdown on #db_search_detail_form > form > table > tbody > tr:nth-child(4) > td > select
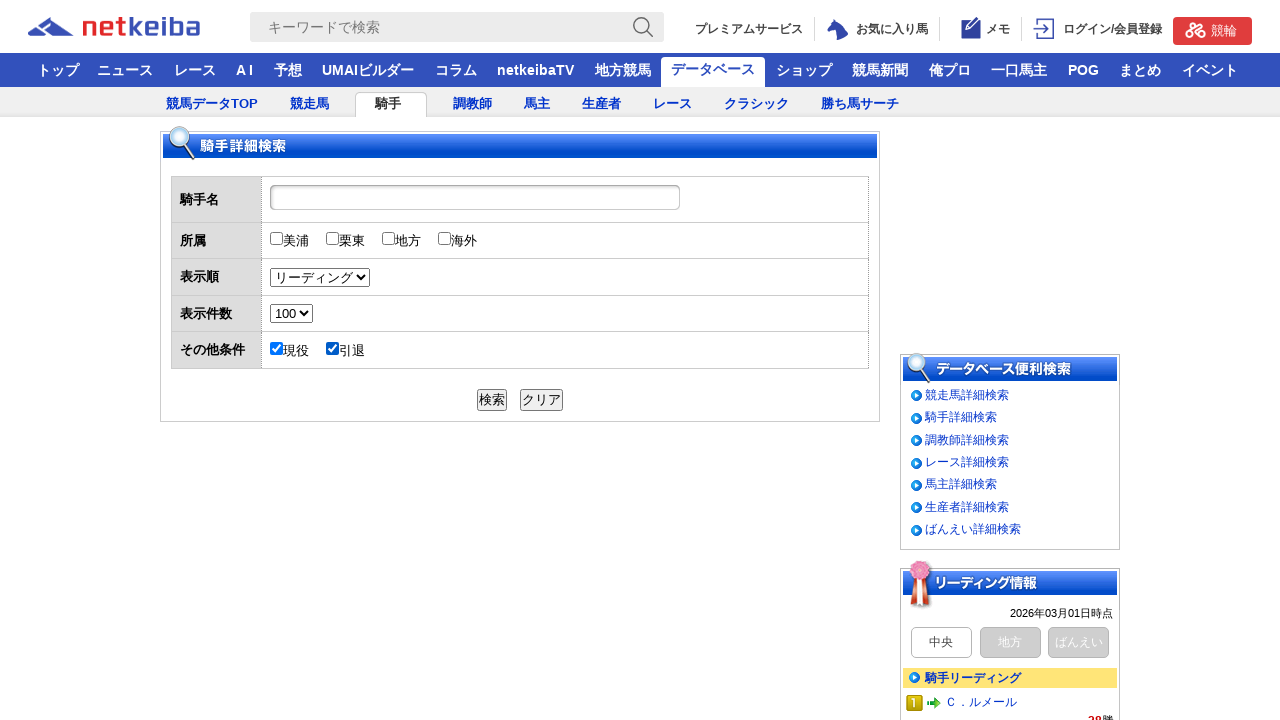

Clicked search form submit button at (492, 400) on xpath=//*[@id="db_search_detail_form"]/form/div/input[1]
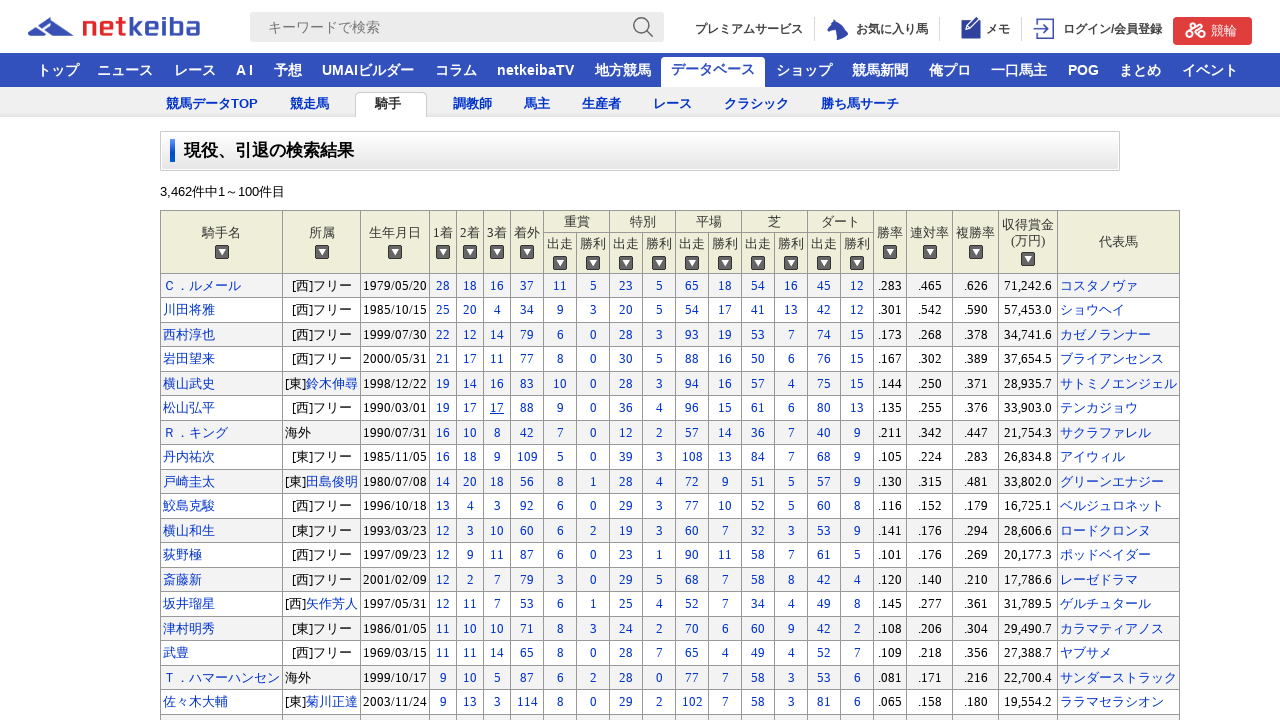

Results page heading loaded
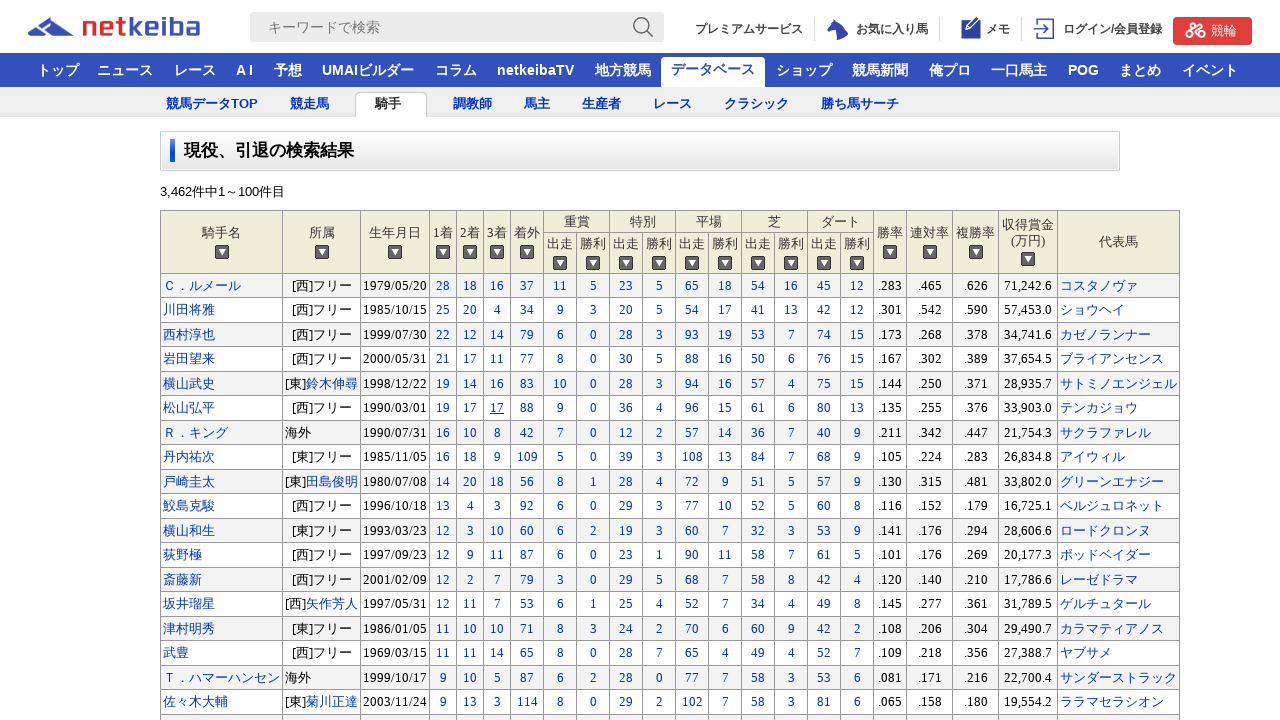

Results table loaded
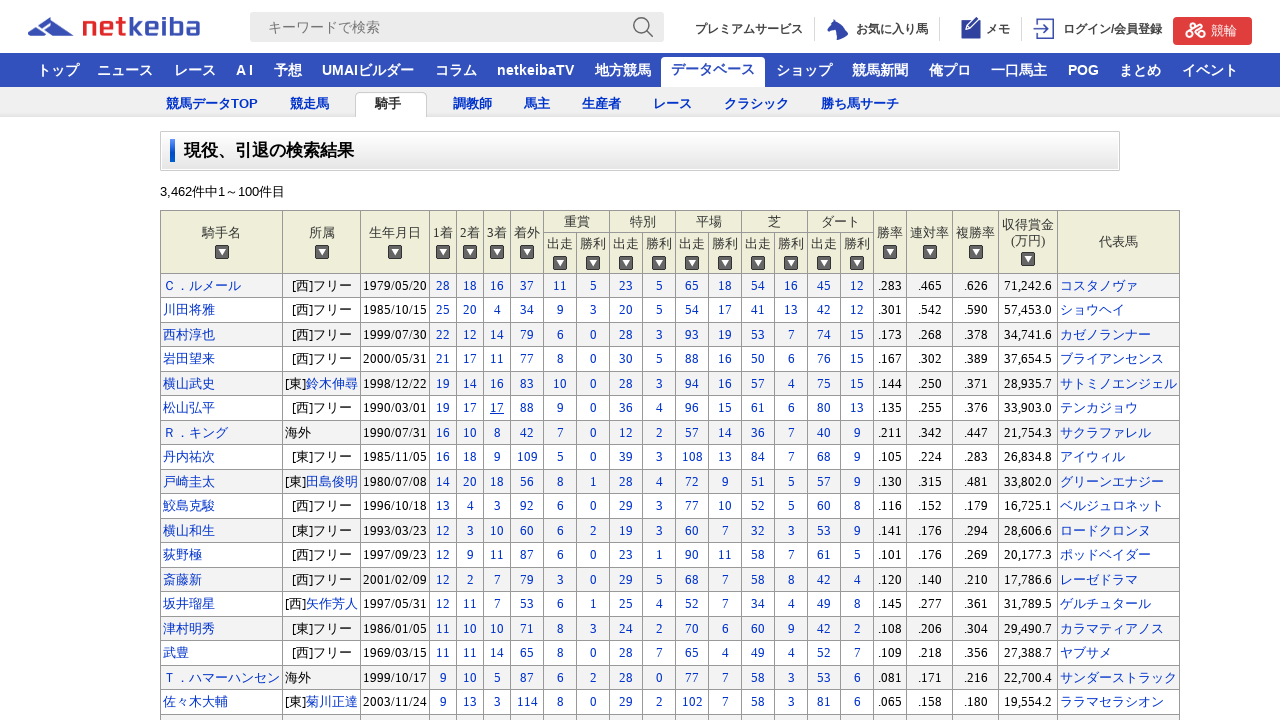

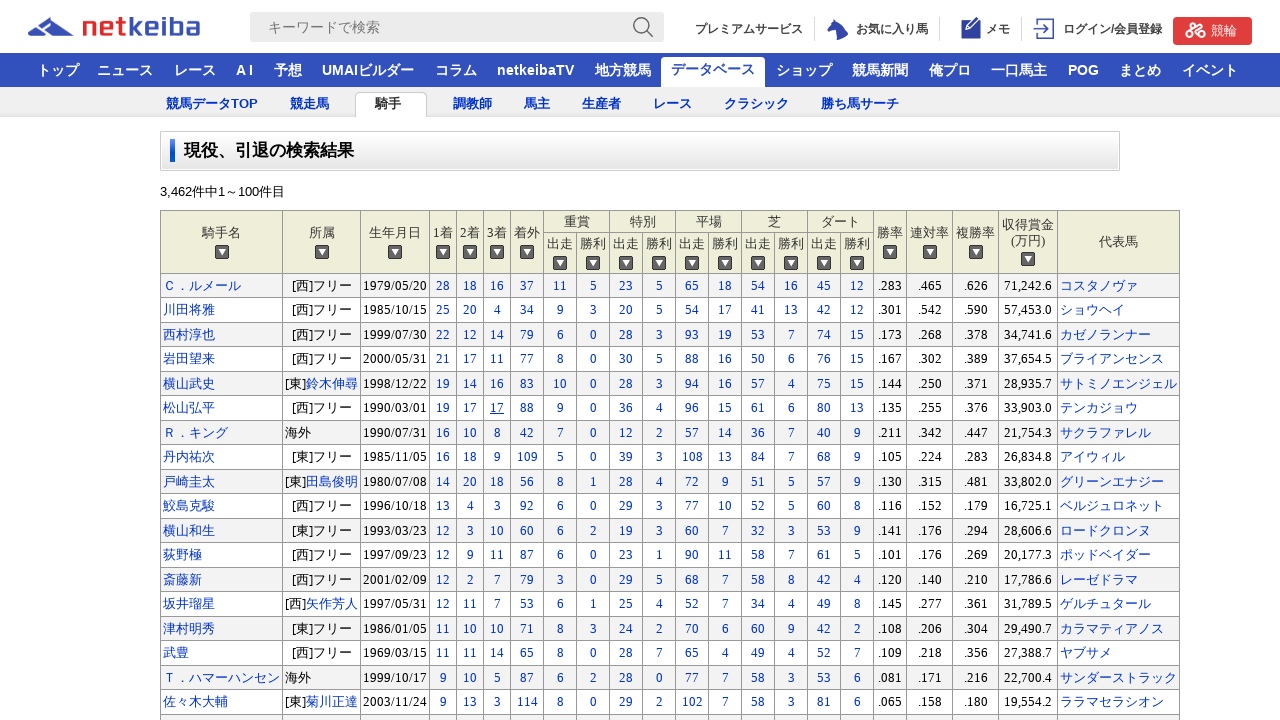